Creates multiple todo items (10 items) with random names and verifies the count

Starting URL: https://todomvc.com/examples/react/dist/

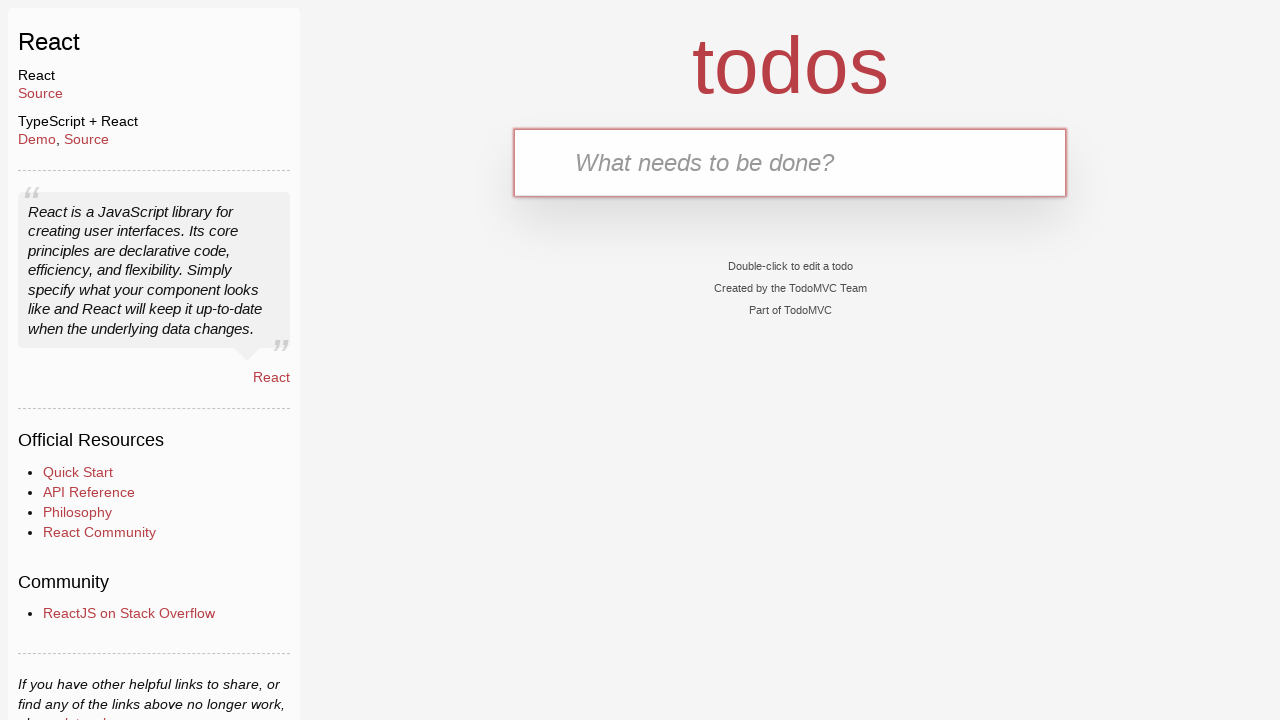

Filled todo input field with 'ADAC' on input#todo-input
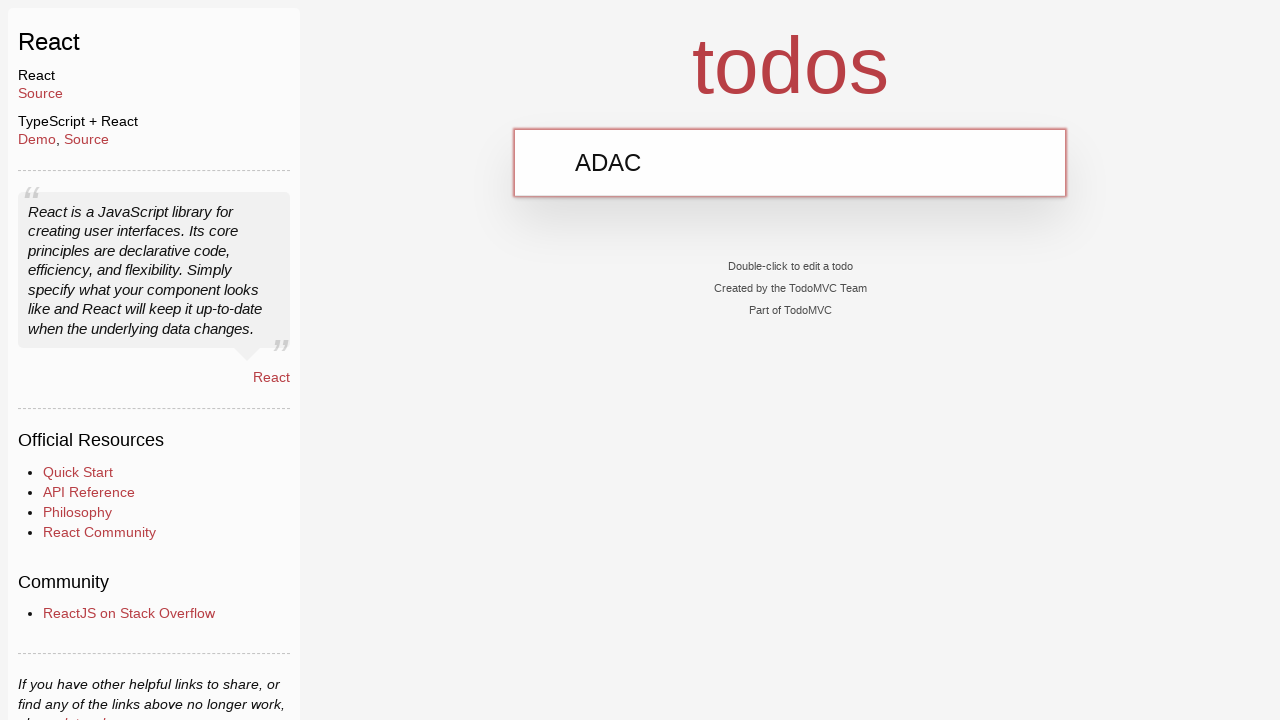

Pressed Enter to create todo item #1 on input#todo-input
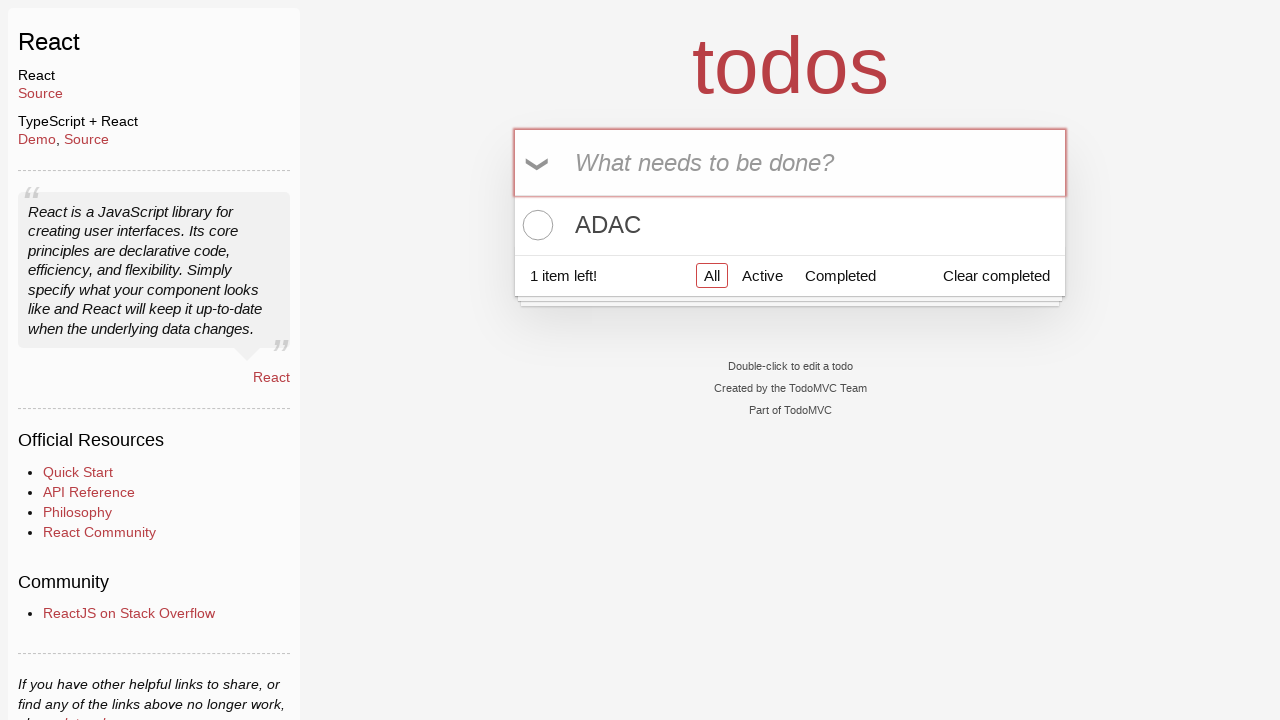

Filled todo input field with 'ECBE' on input#todo-input
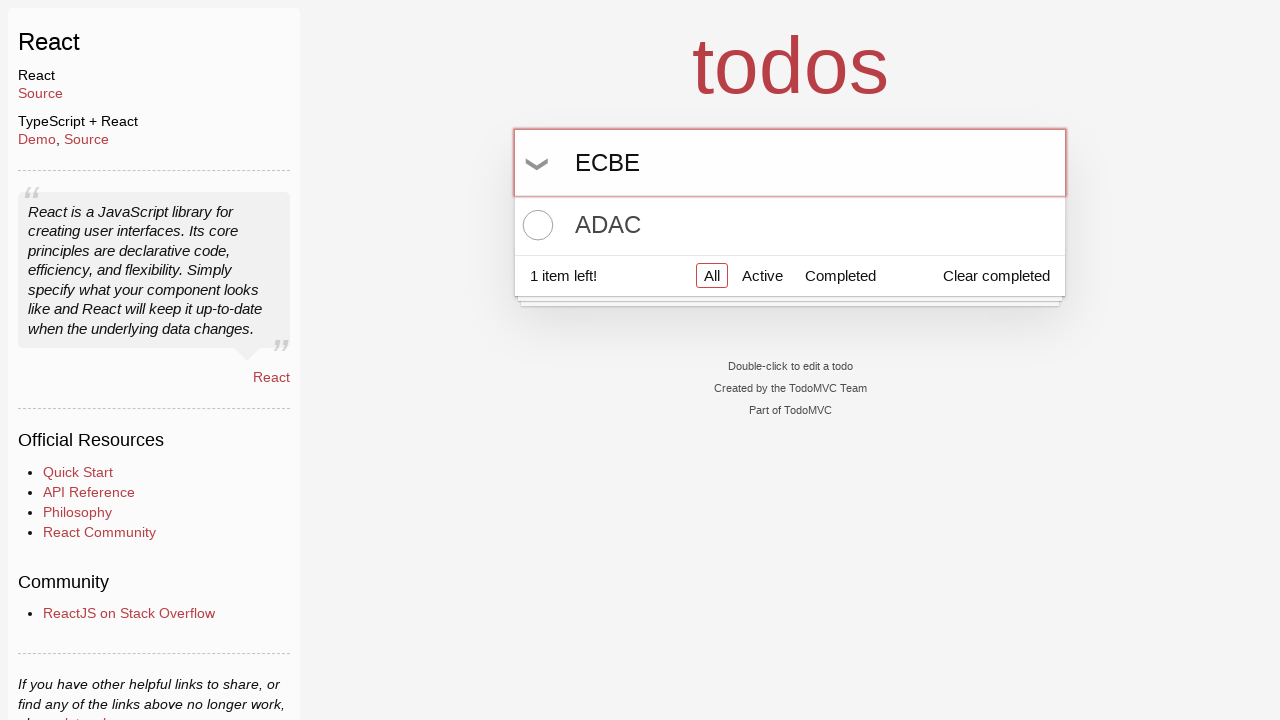

Pressed Enter to create todo item #2 on input#todo-input
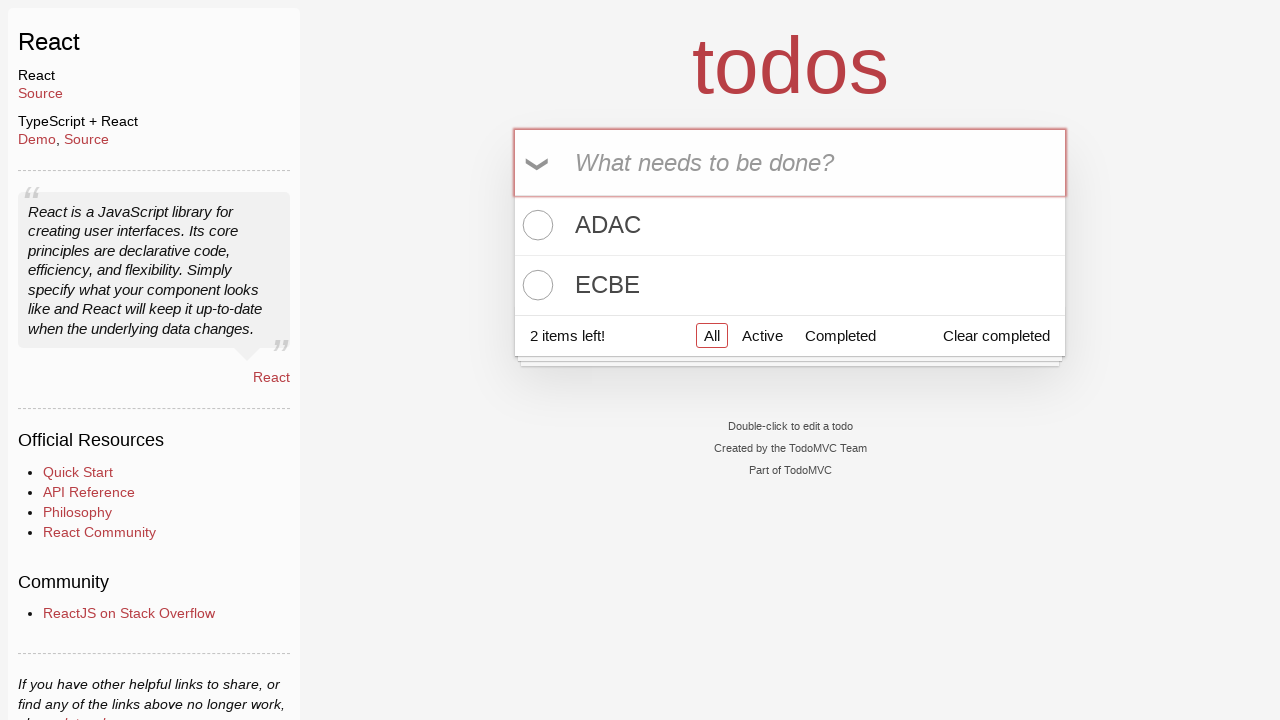

Filled todo input field with 'ACAD' on input#todo-input
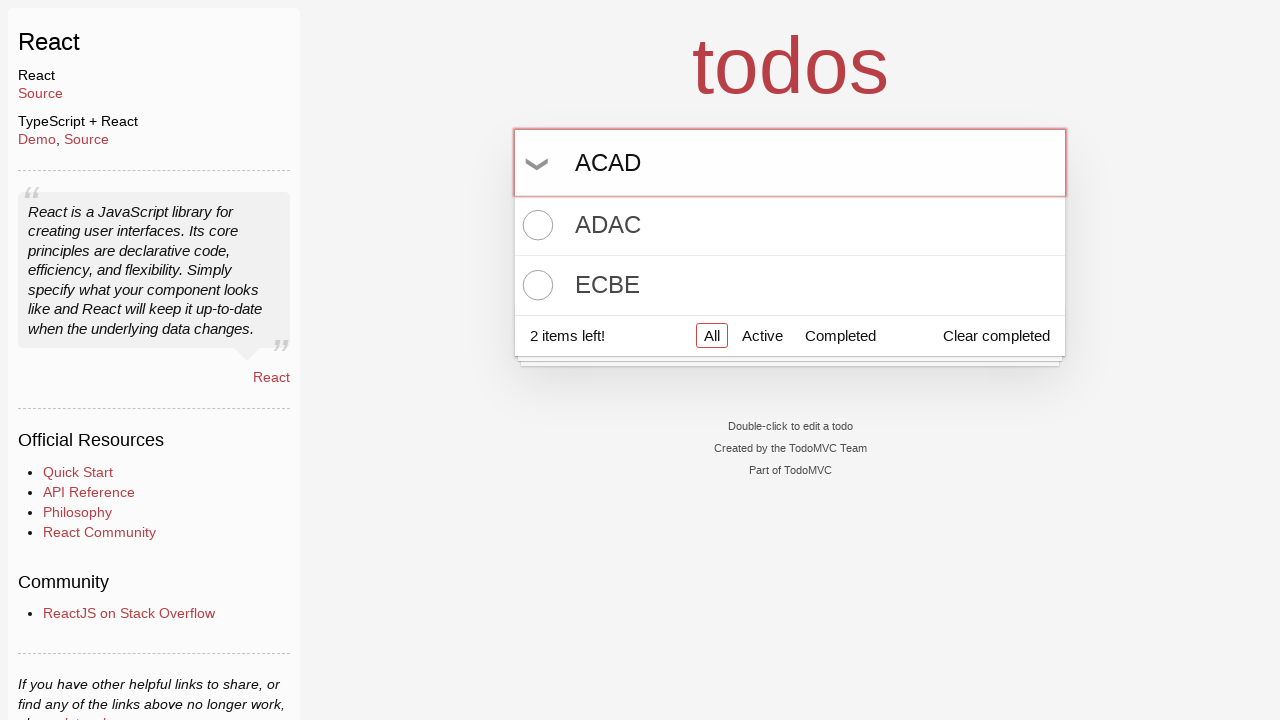

Pressed Enter to create todo item #3 on input#todo-input
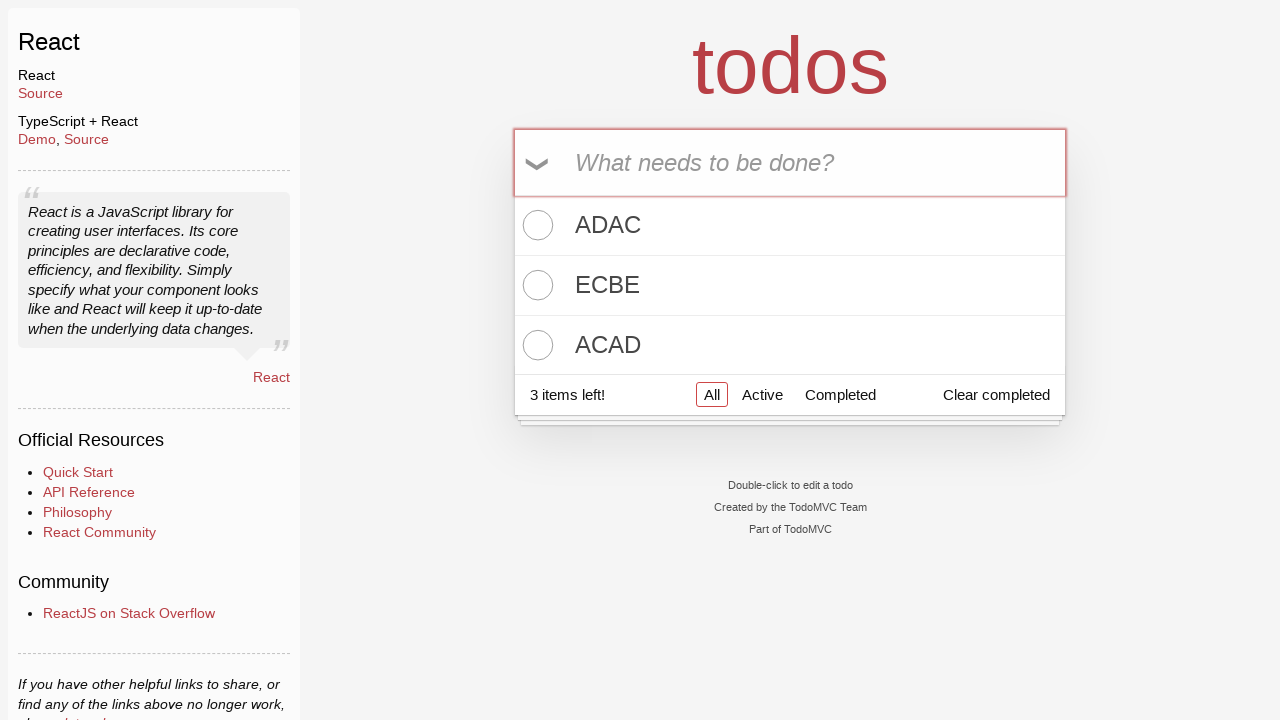

Filled todo input field with 'ACEEB' on input#todo-input
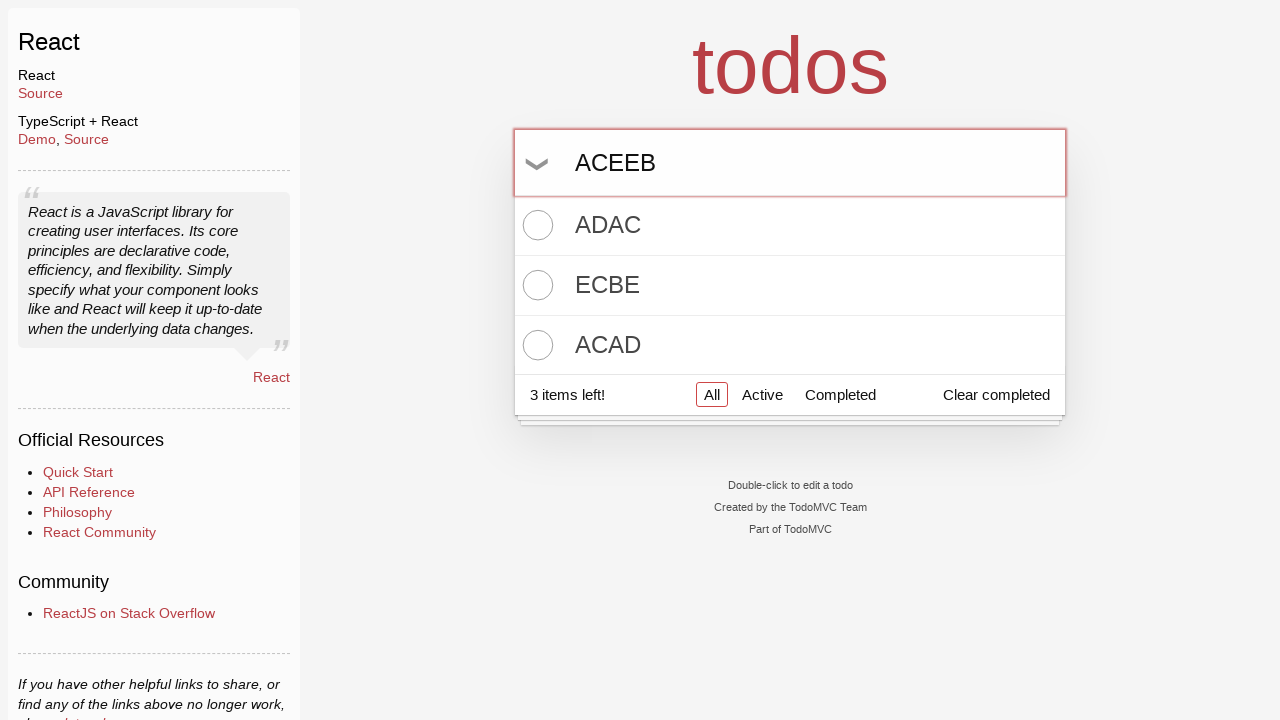

Pressed Enter to create todo item #4 on input#todo-input
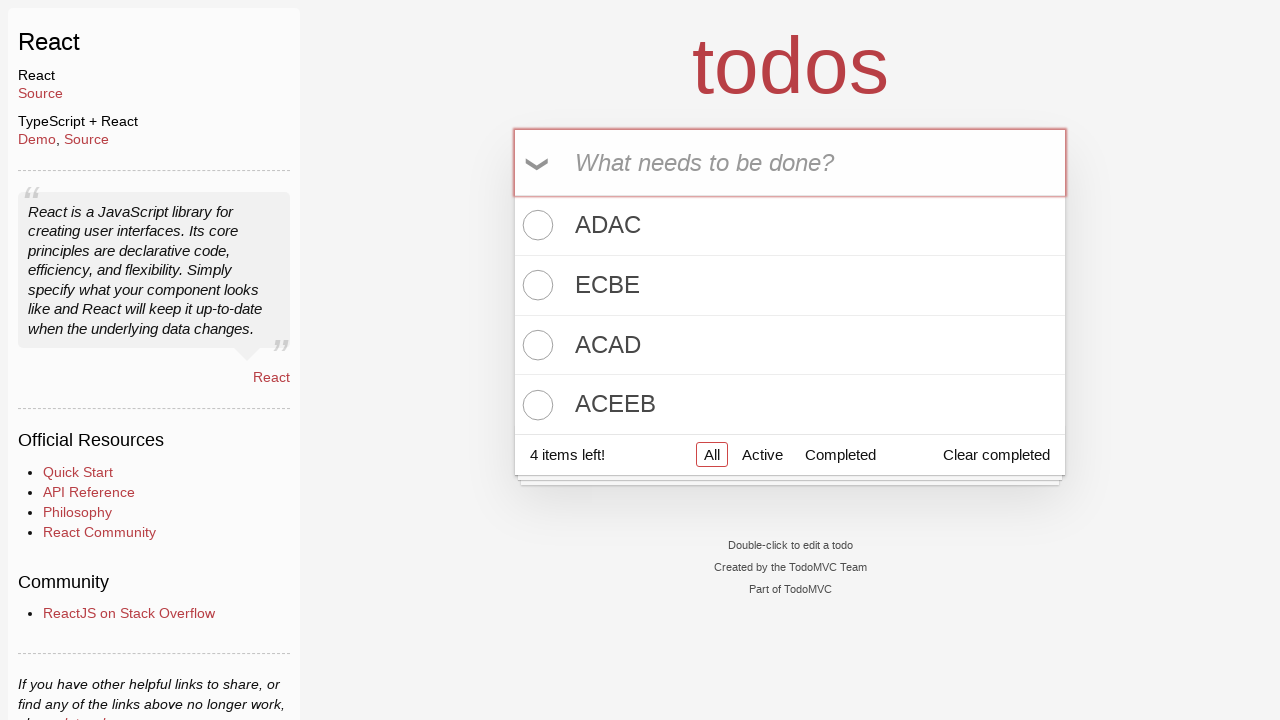

Filled todo input field with 'DEEA' on input#todo-input
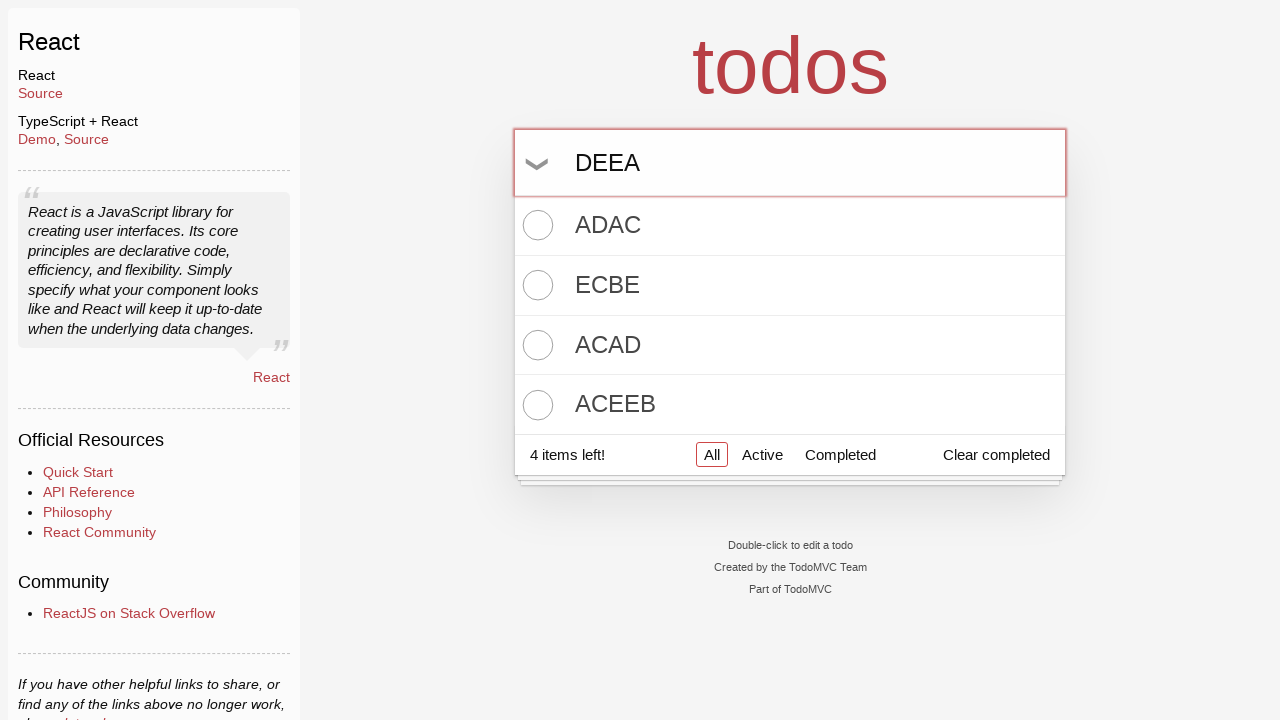

Pressed Enter to create todo item #5 on input#todo-input
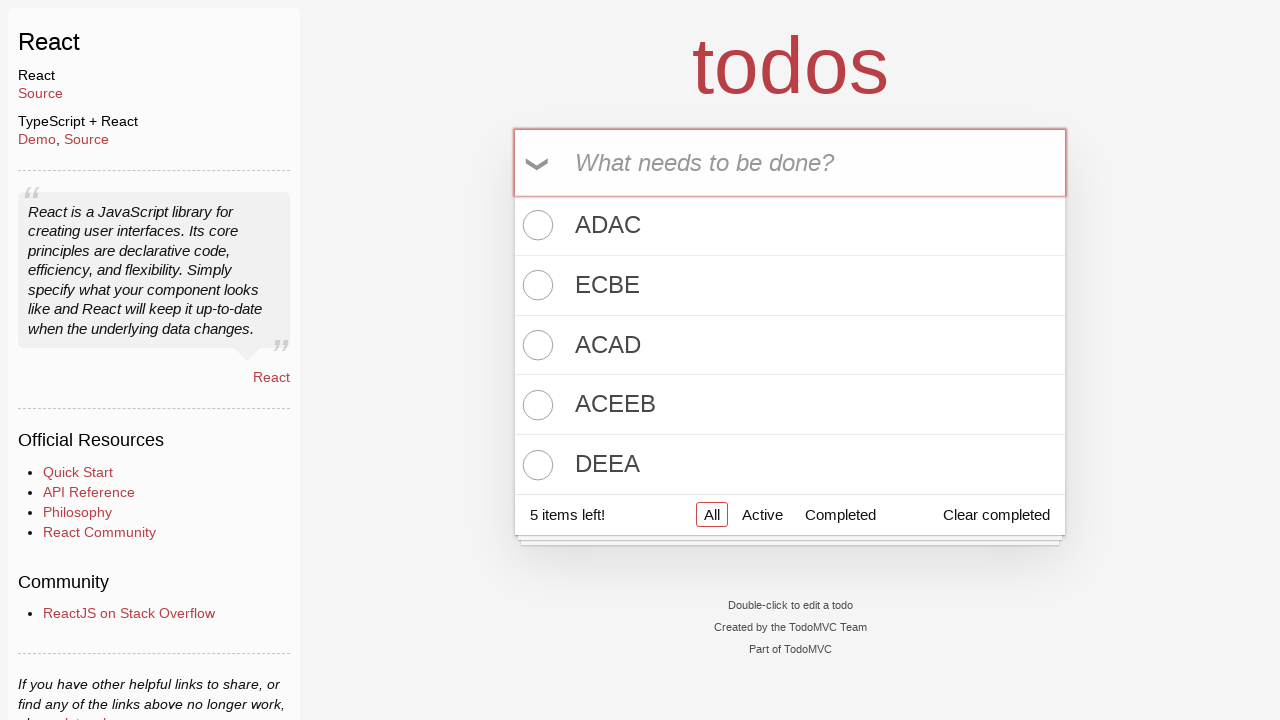

Filled todo input field with 'BEEC' on input#todo-input
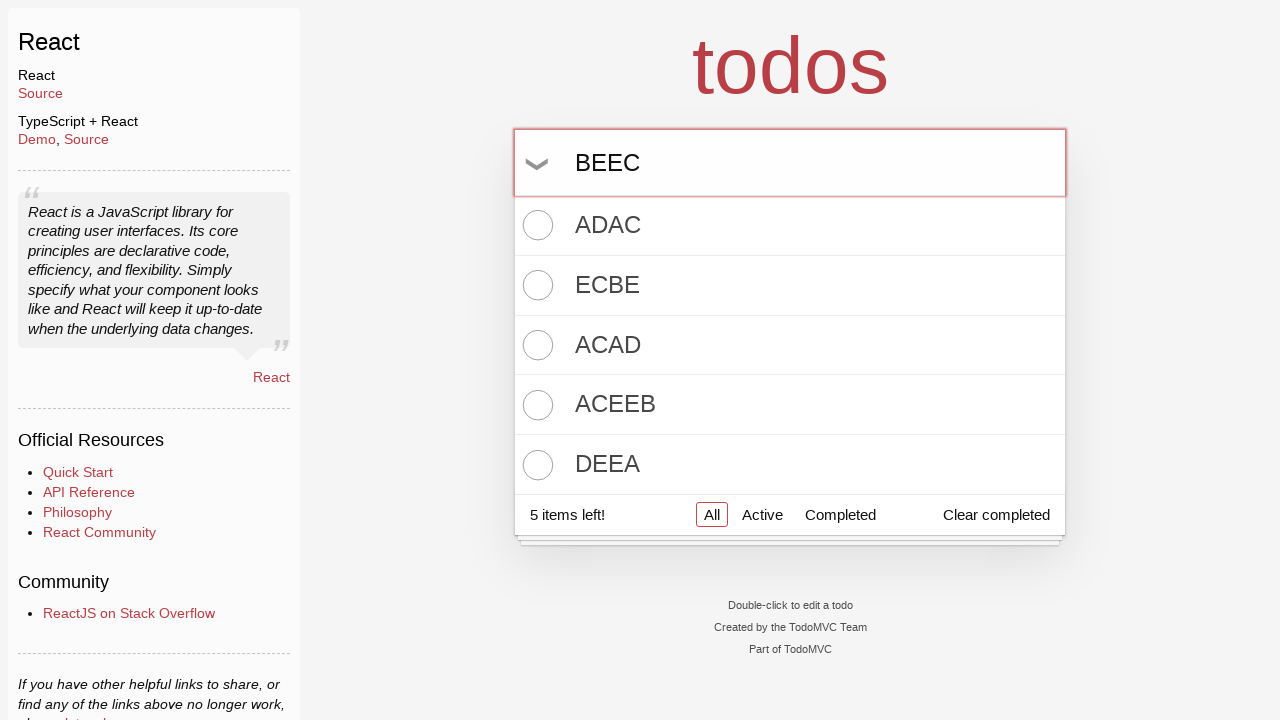

Pressed Enter to create todo item #6 on input#todo-input
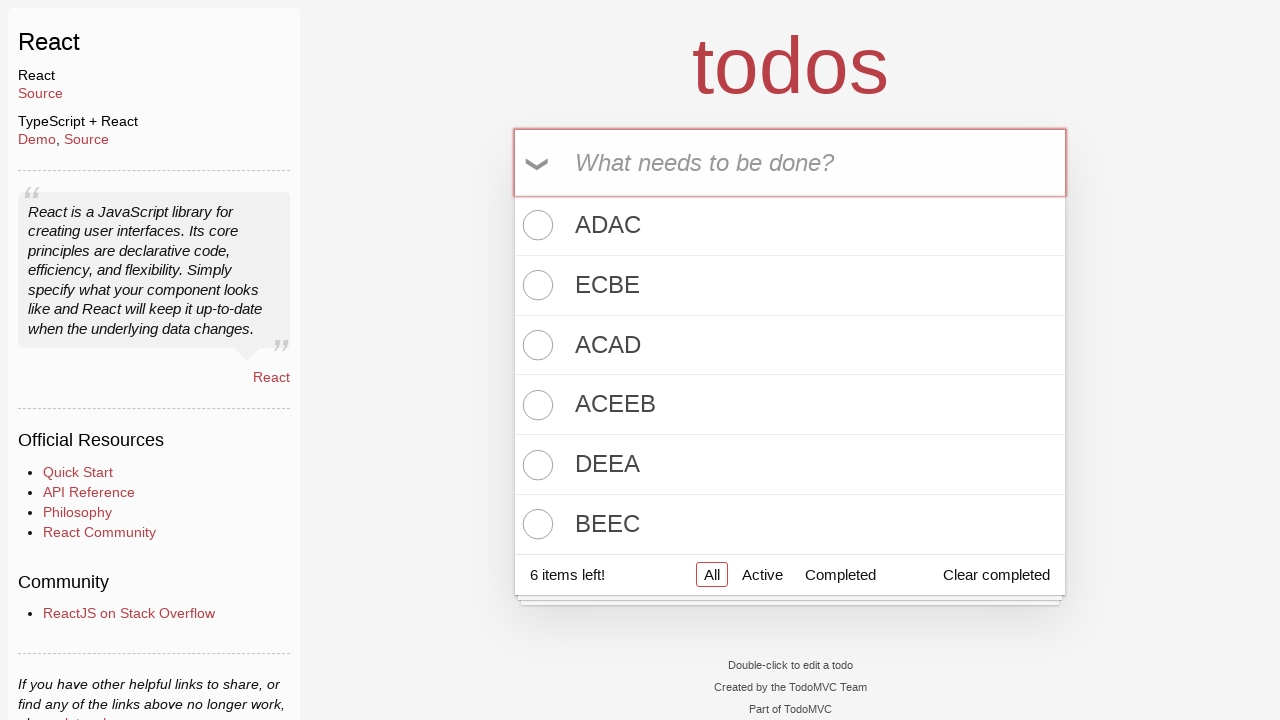

Filled todo input field with 'CBACE' on input#todo-input
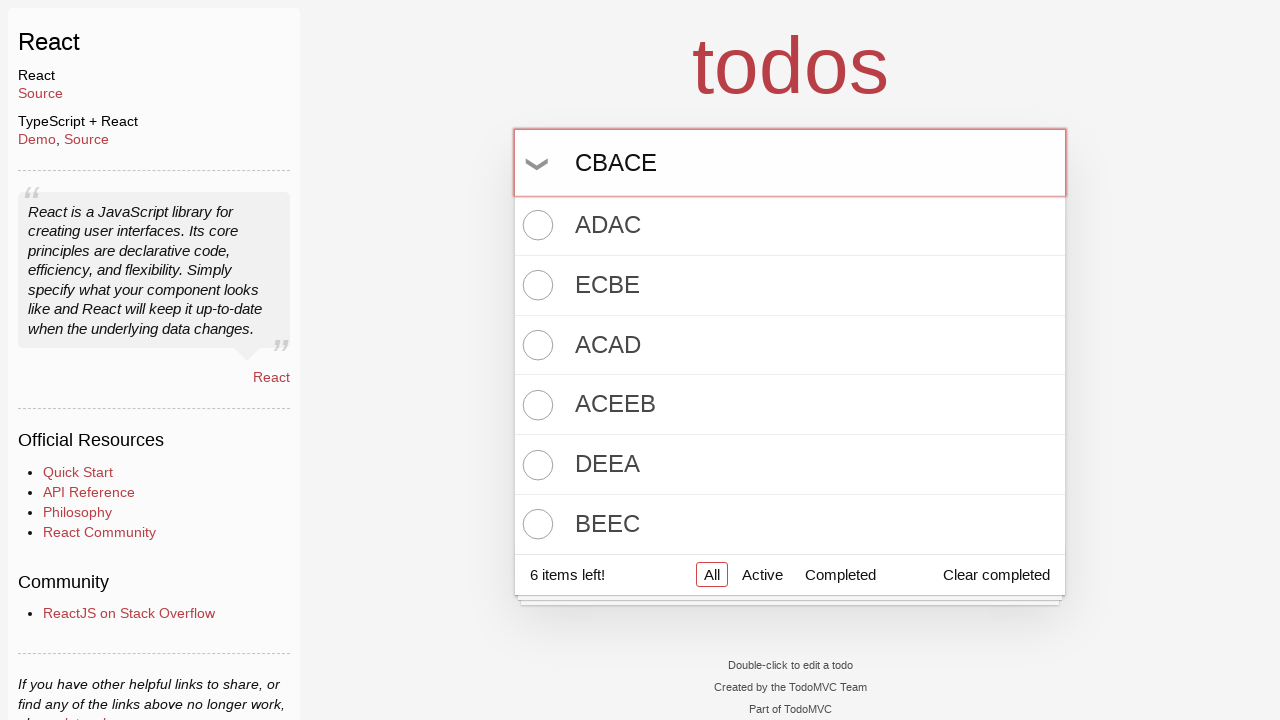

Pressed Enter to create todo item #7 on input#todo-input
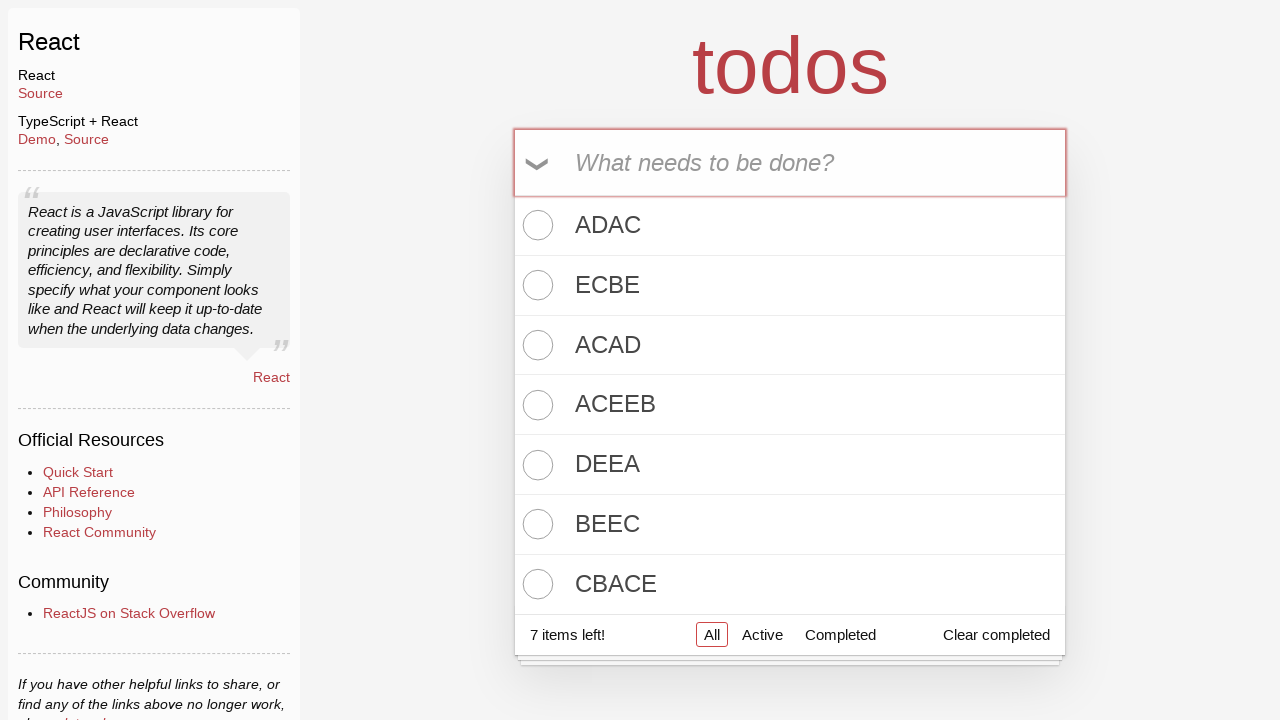

Filled todo input field with 'AADC' on input#todo-input
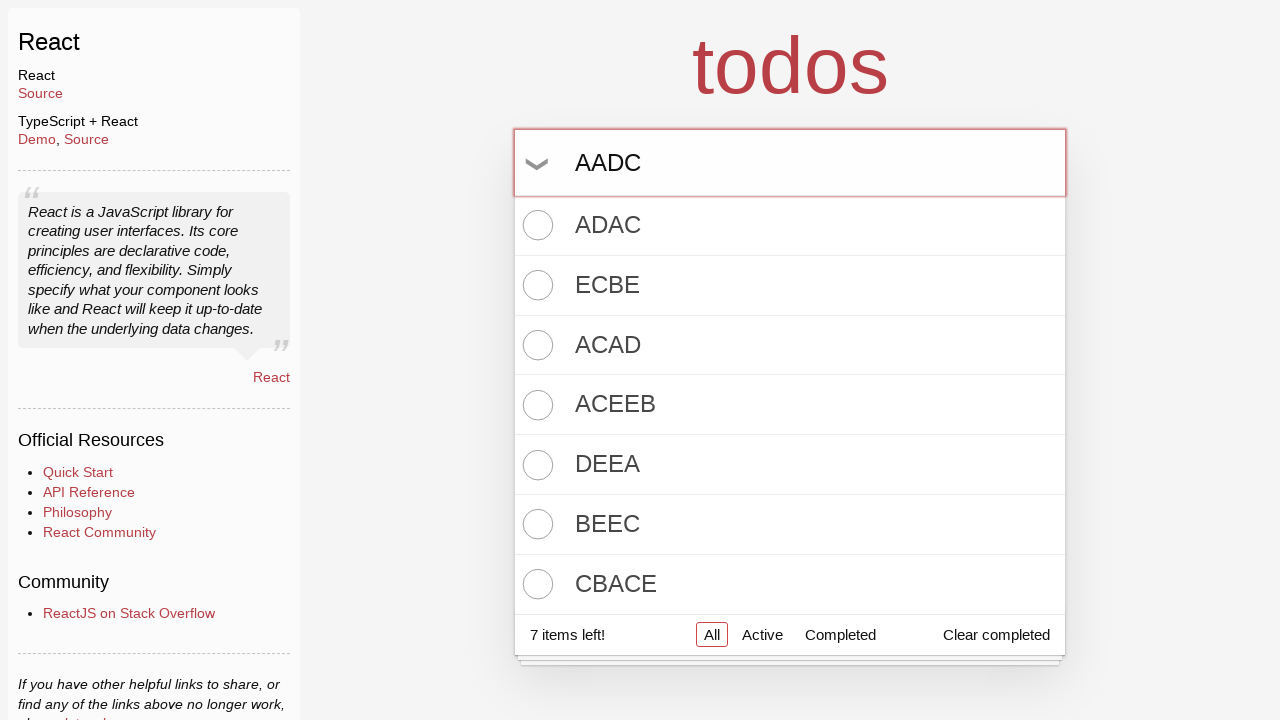

Pressed Enter to create todo item #8 on input#todo-input
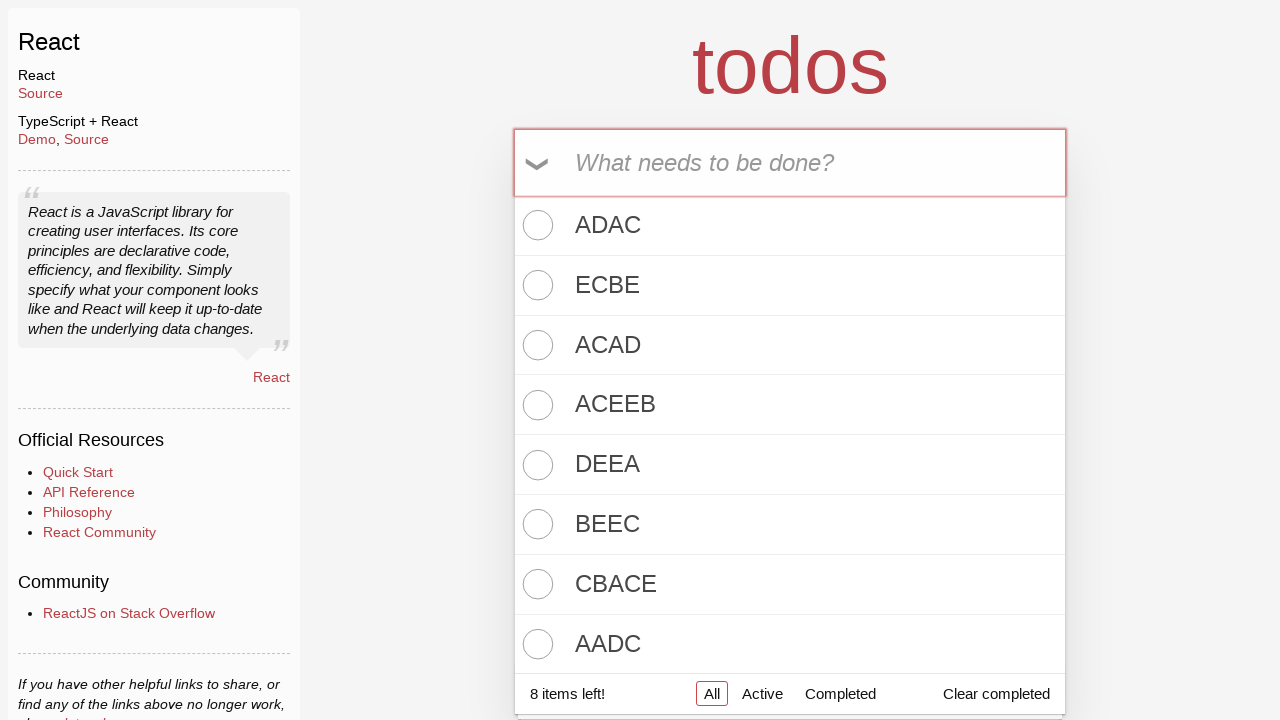

Filled todo input field with 'DBA' on input#todo-input
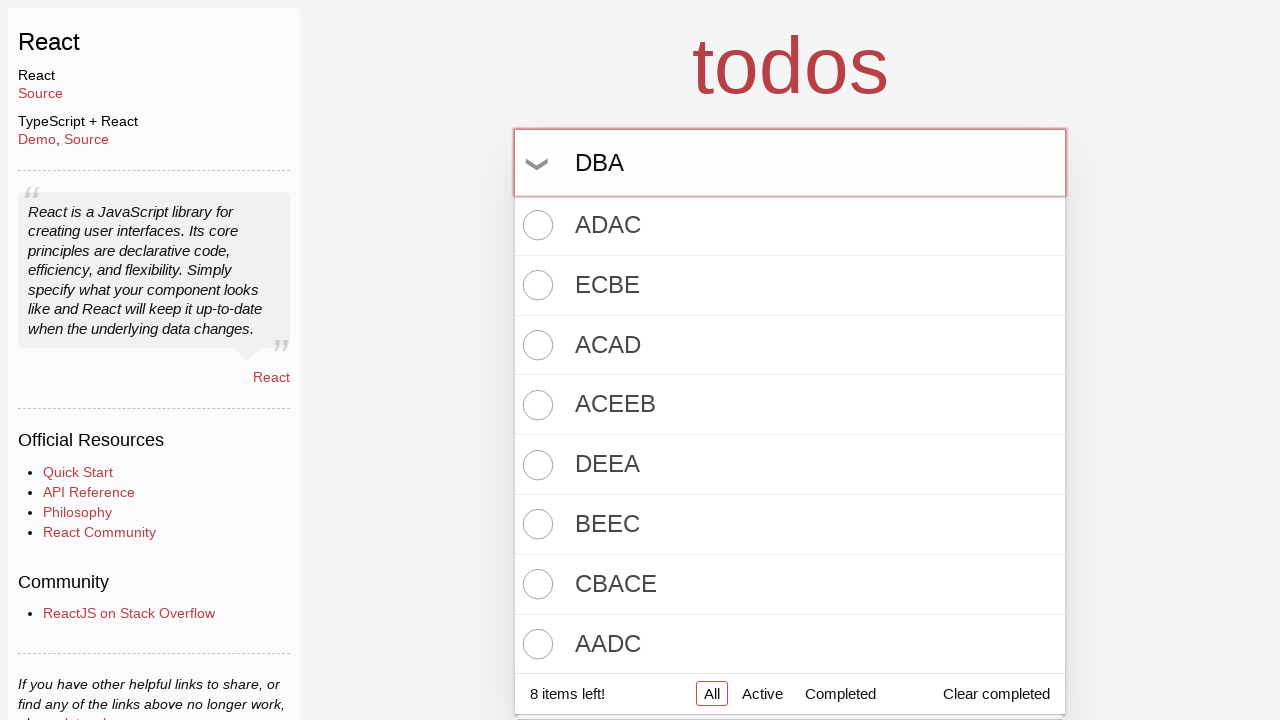

Pressed Enter to create todo item #9 on input#todo-input
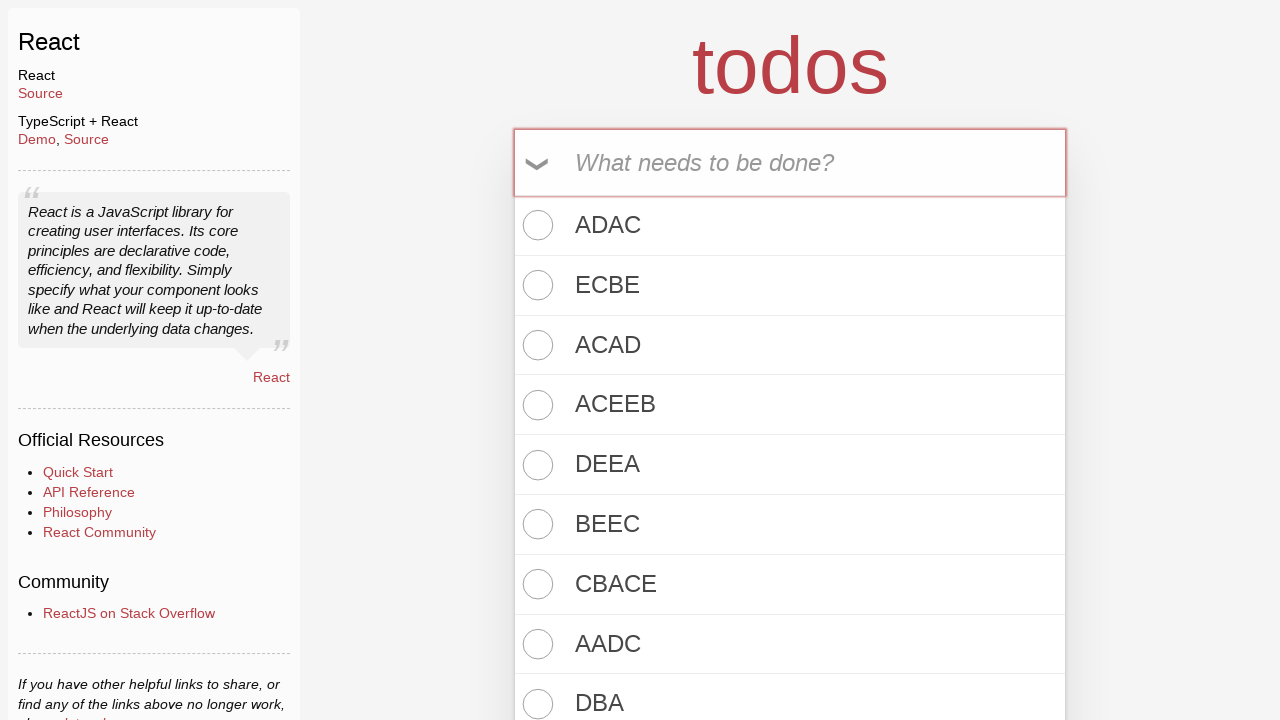

Filled todo input field with 'DBEBC' on input#todo-input
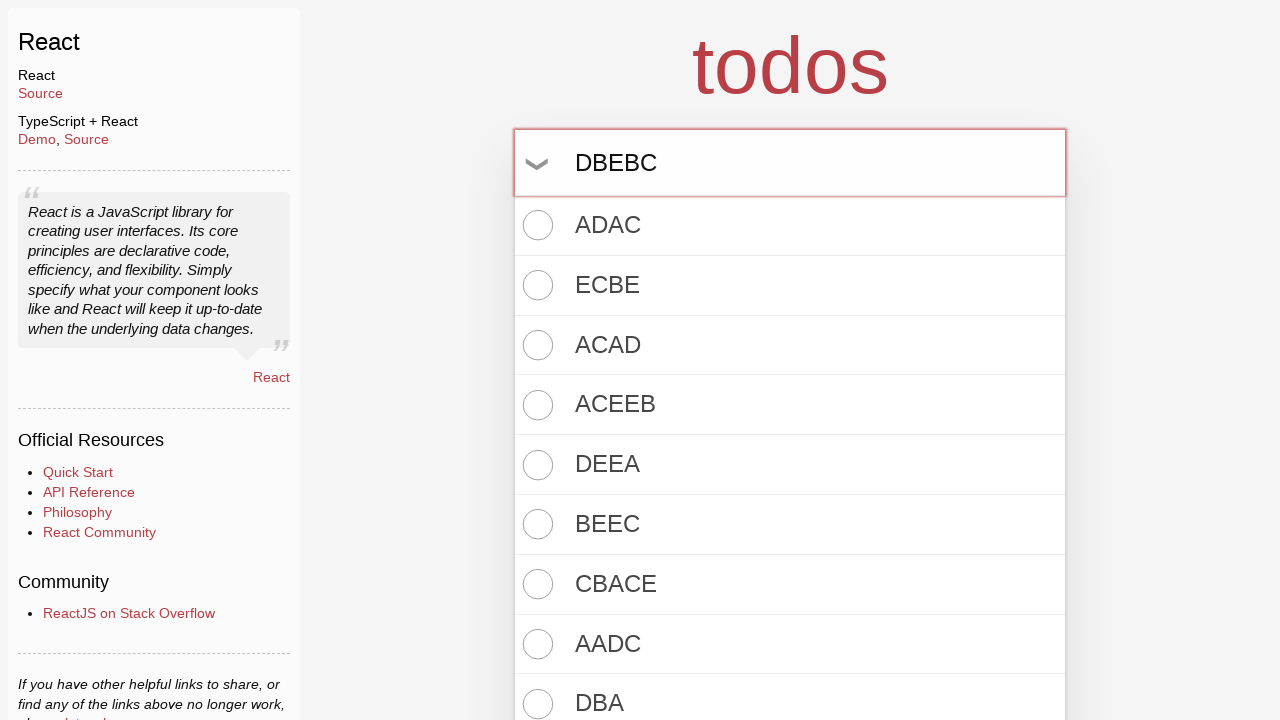

Pressed Enter to create todo item #10 on input#todo-input
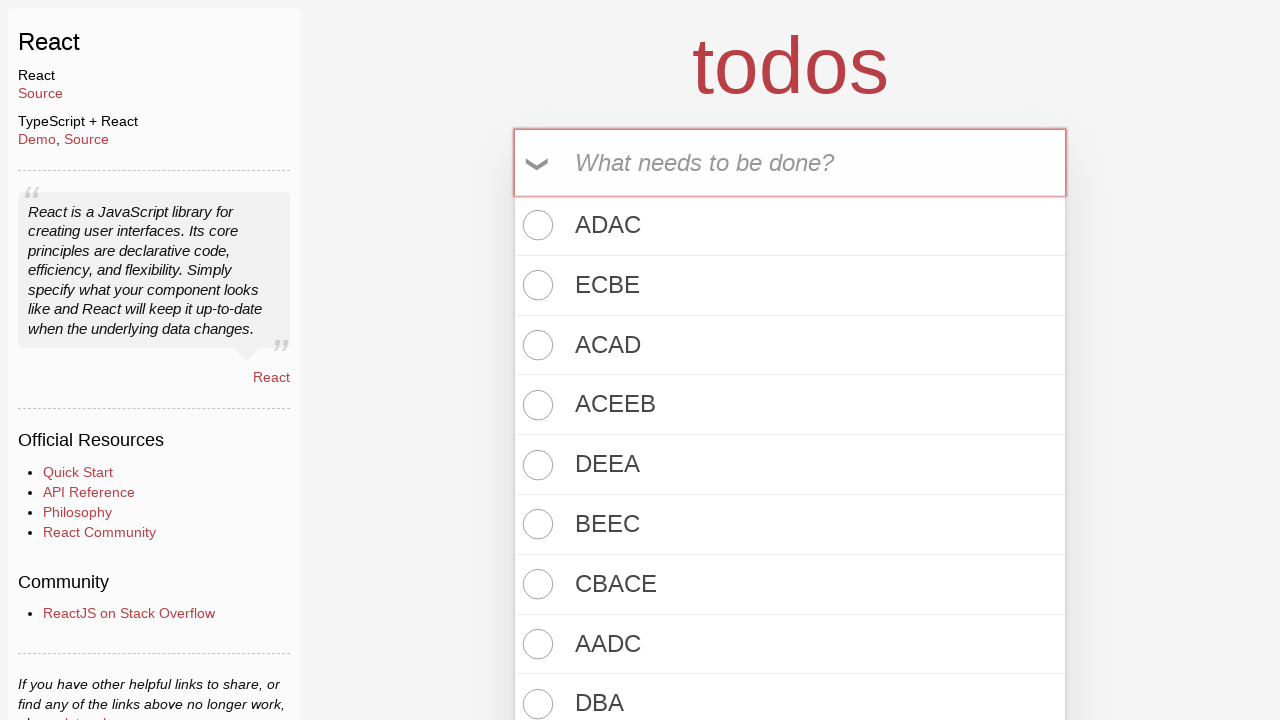

Todo count element loaded after creating all 10 items
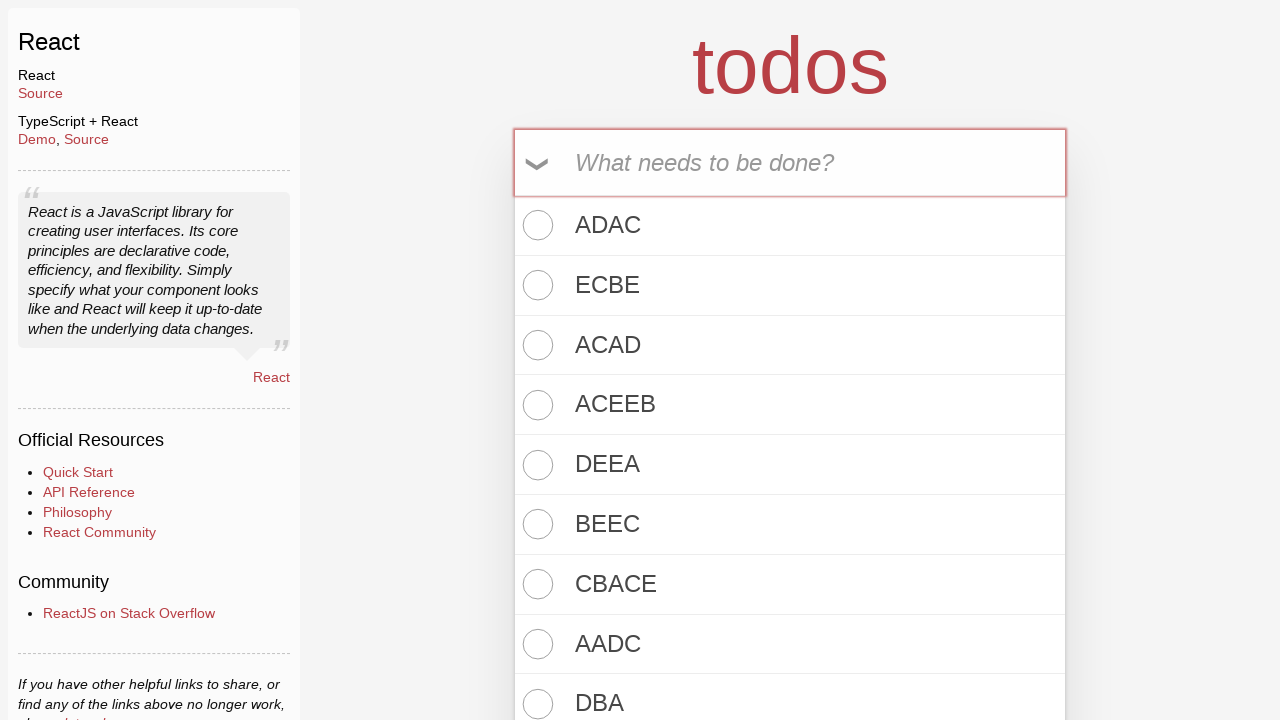

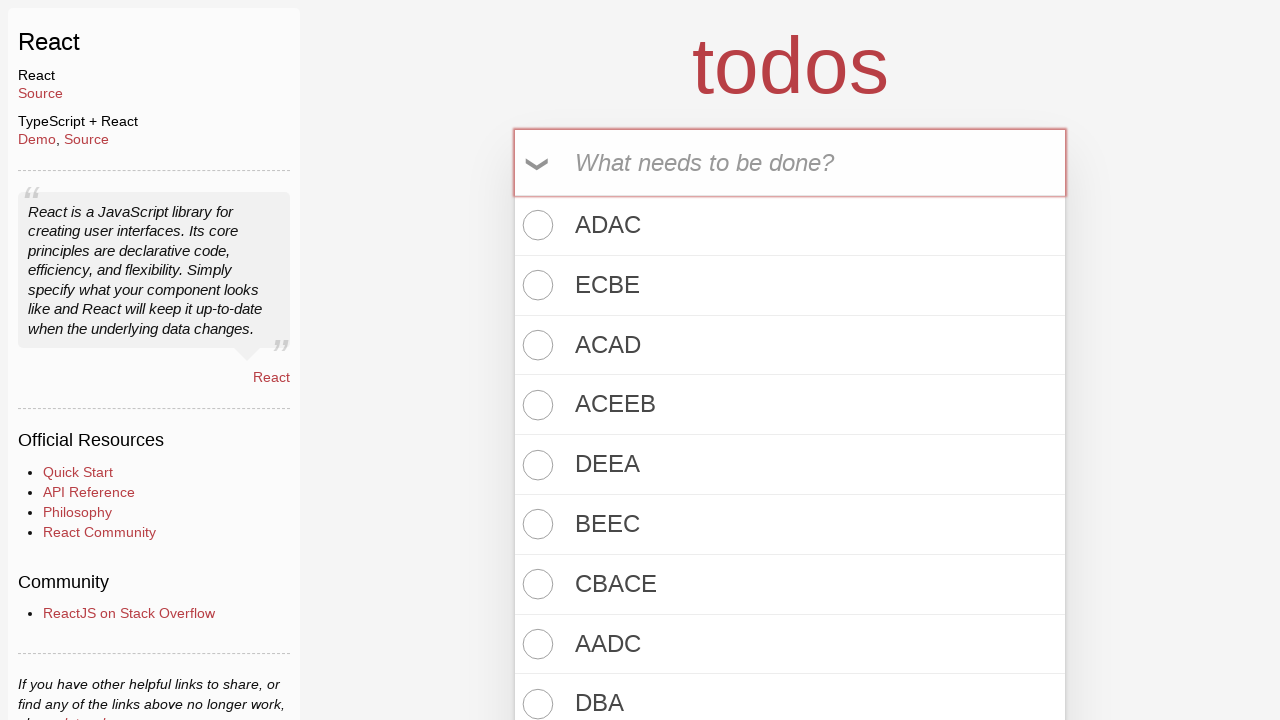